Tests that browser back button works correctly with filter navigation

Starting URL: https://demo.playwright.dev/todomvc

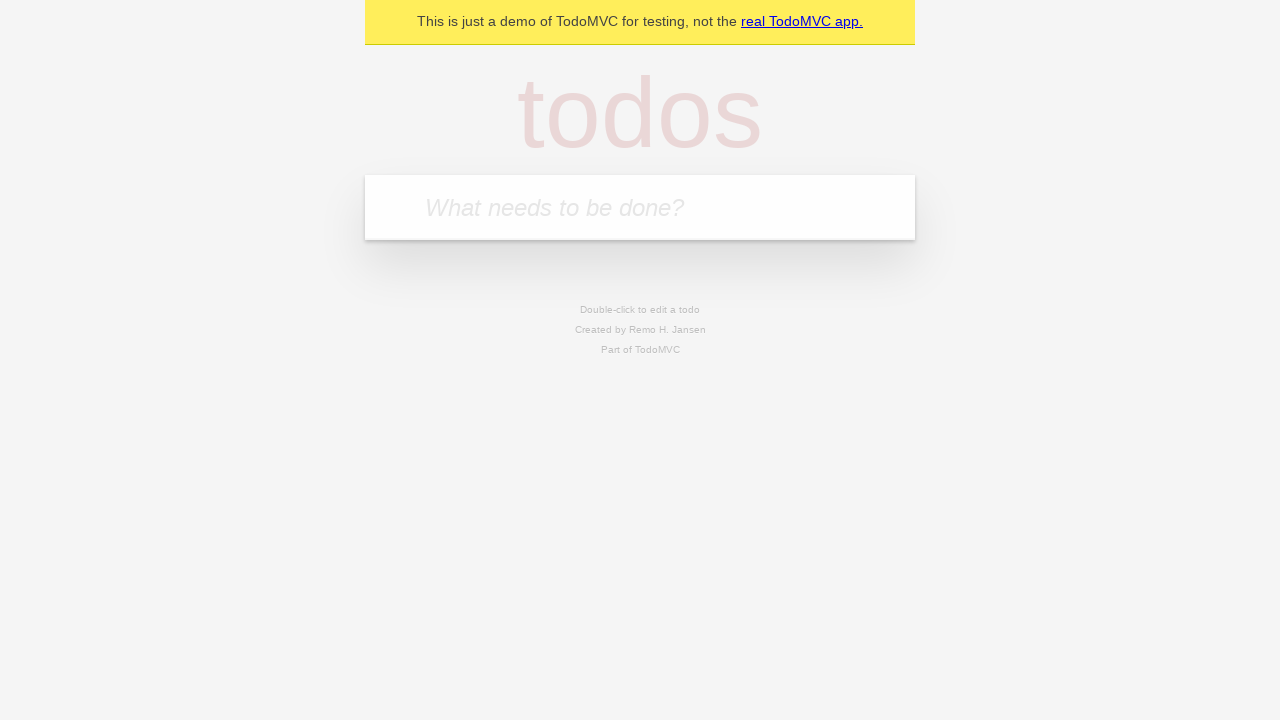

Filled todo input with 'buy some cheese' on internal:attr=[placeholder="What needs to be done?"i]
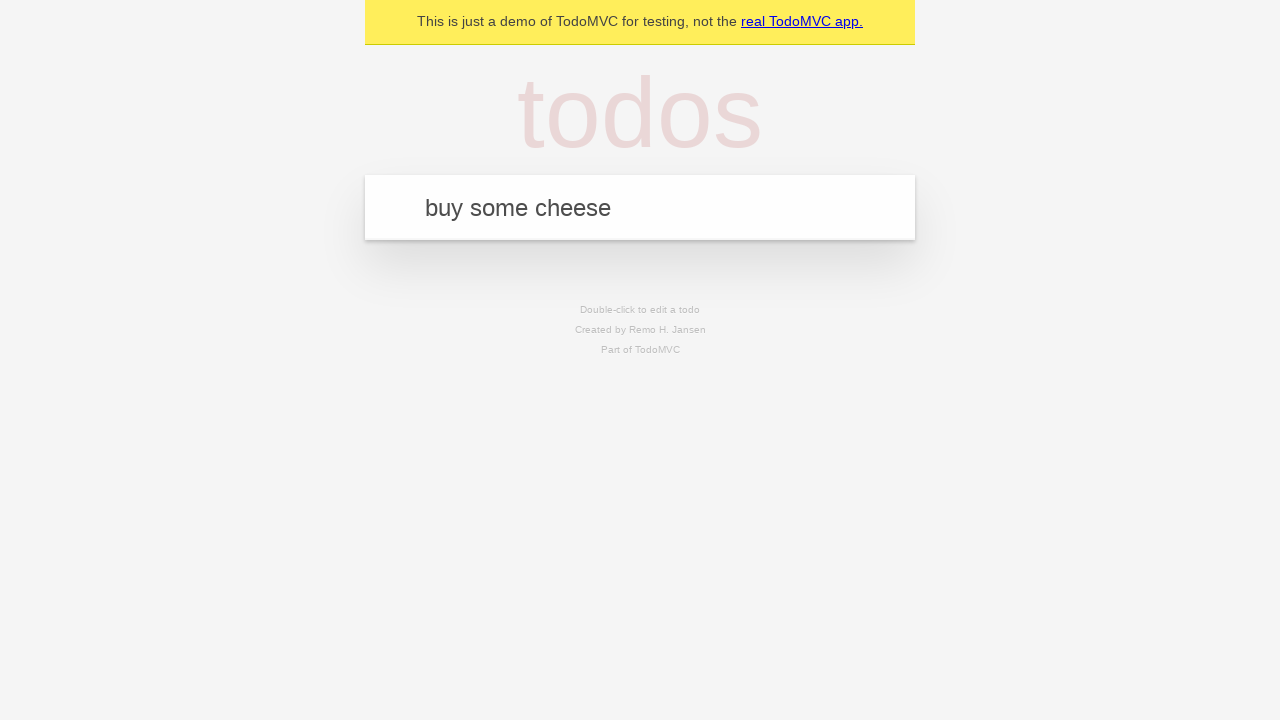

Pressed Enter to add first todo item on internal:attr=[placeholder="What needs to be done?"i]
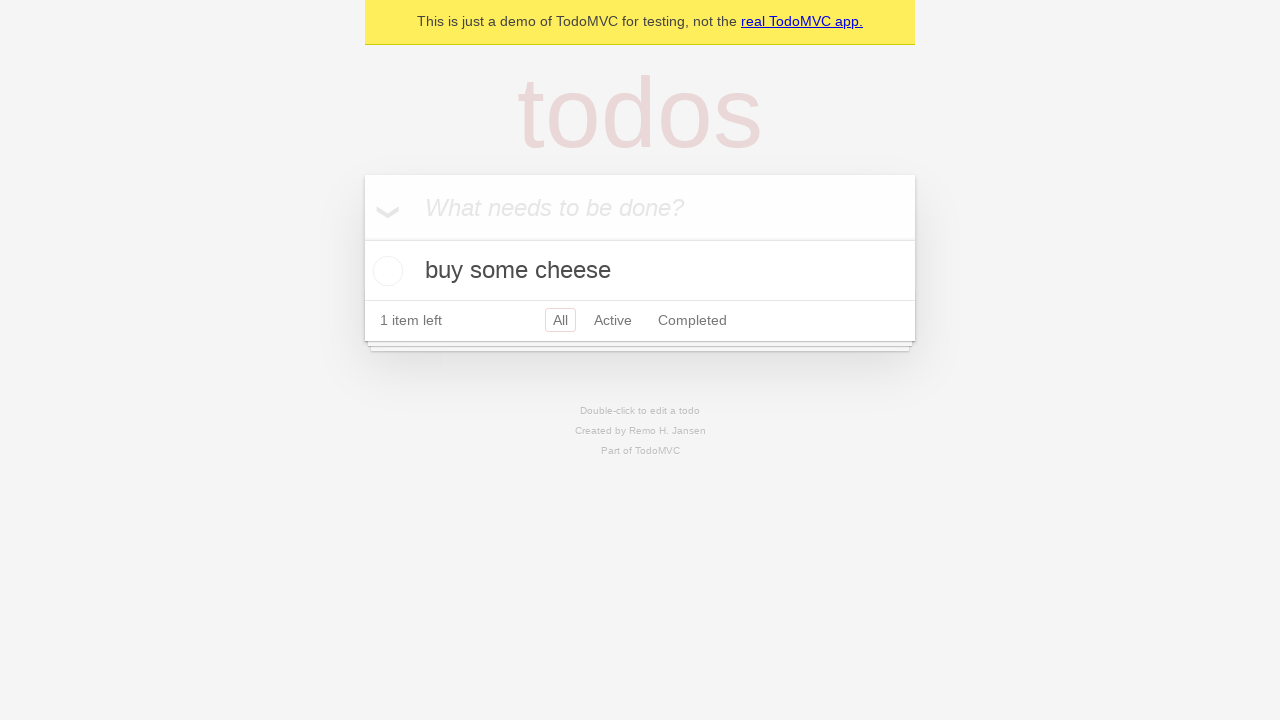

Filled todo input with 'feed the cat' on internal:attr=[placeholder="What needs to be done?"i]
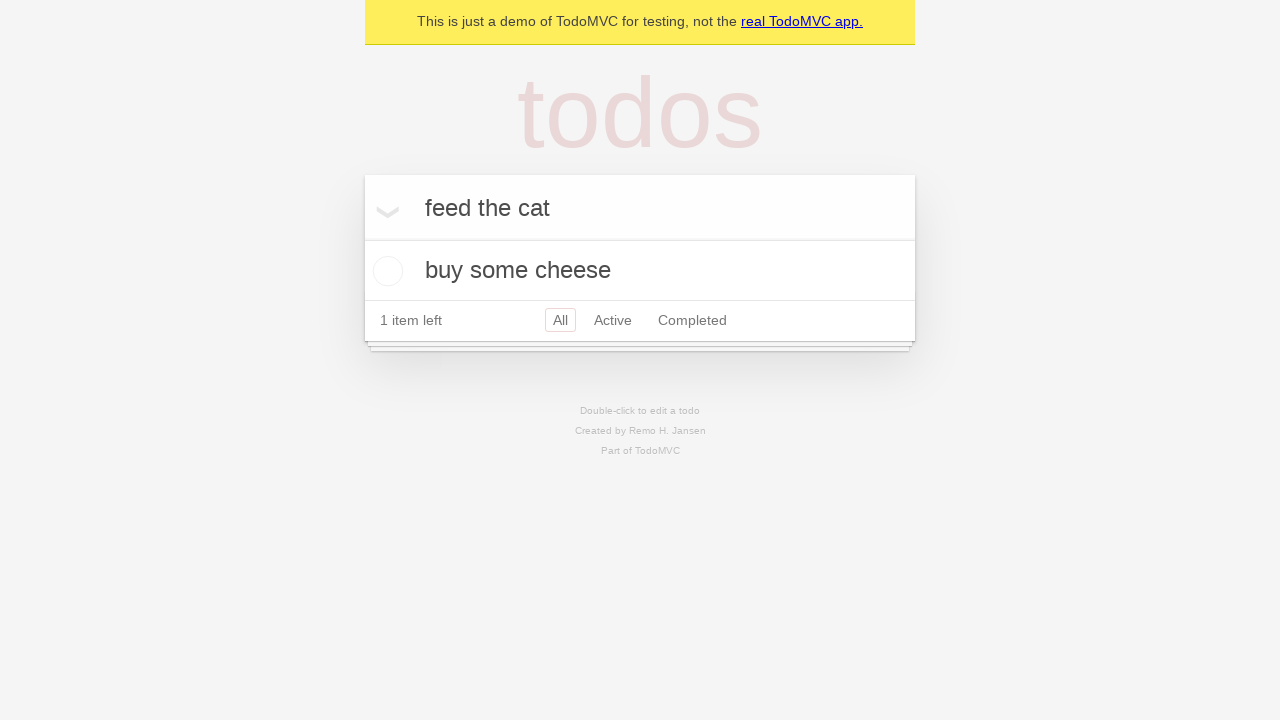

Pressed Enter to add second todo item on internal:attr=[placeholder="What needs to be done?"i]
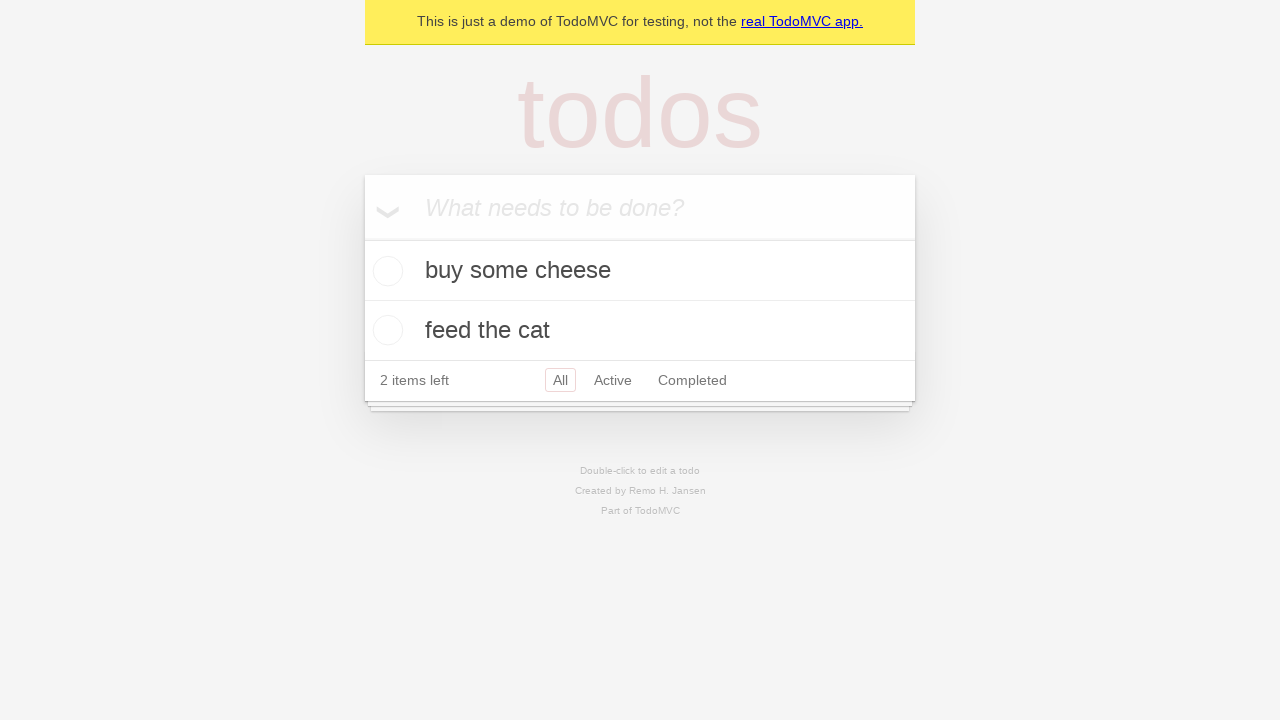

Filled todo input with 'book a doctors appointment' on internal:attr=[placeholder="What needs to be done?"i]
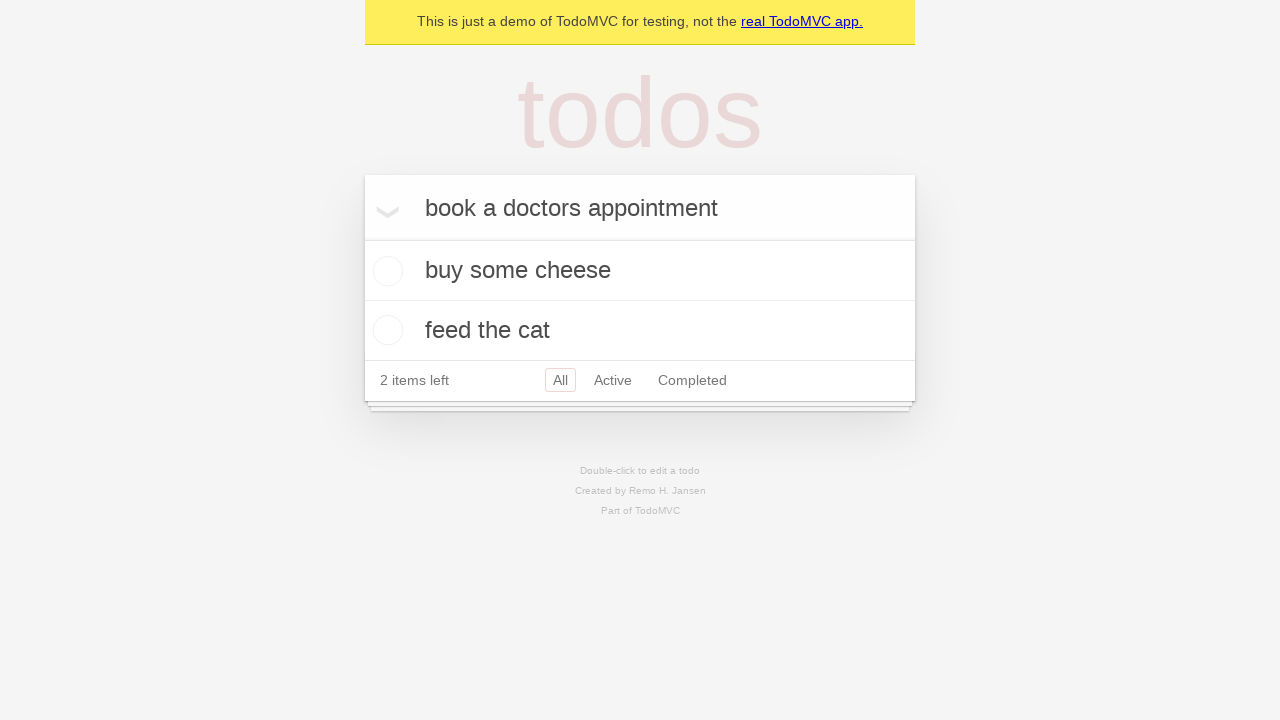

Pressed Enter to add third todo item on internal:attr=[placeholder="What needs to be done?"i]
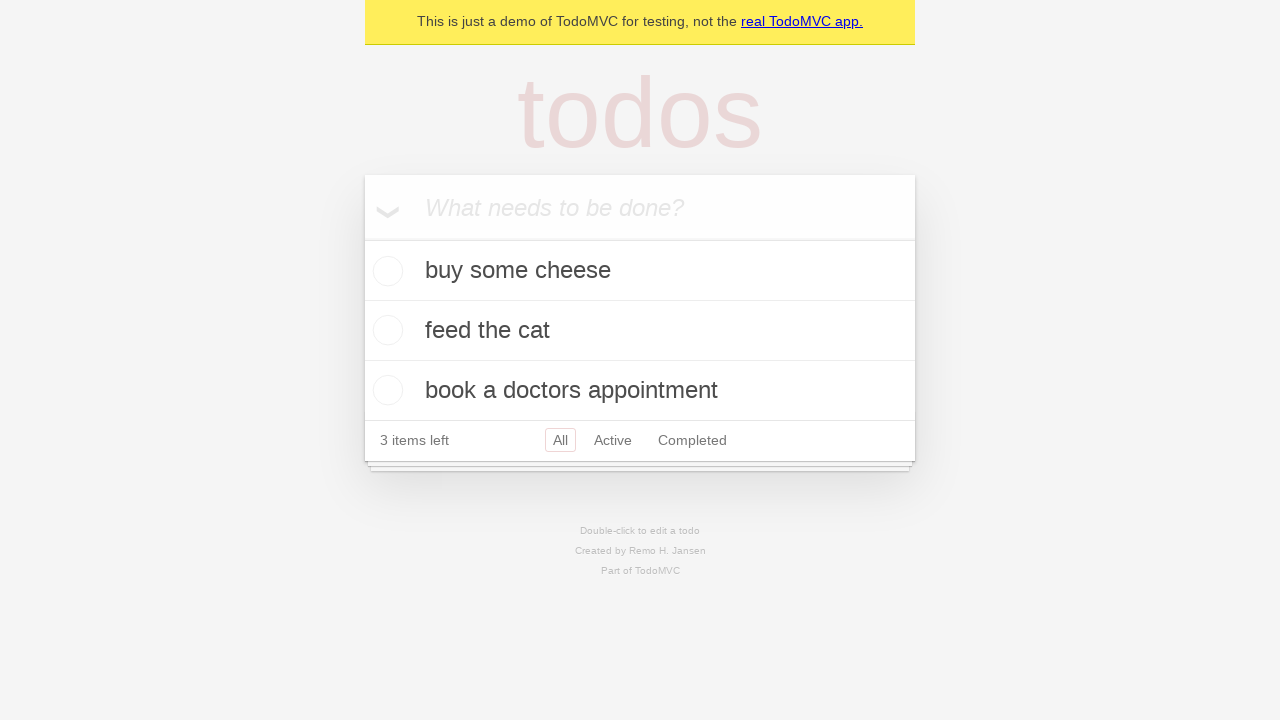

Checked the second todo item at (385, 330) on internal:testid=[data-testid="todo-item"s] >> nth=1 >> internal:role=checkbox
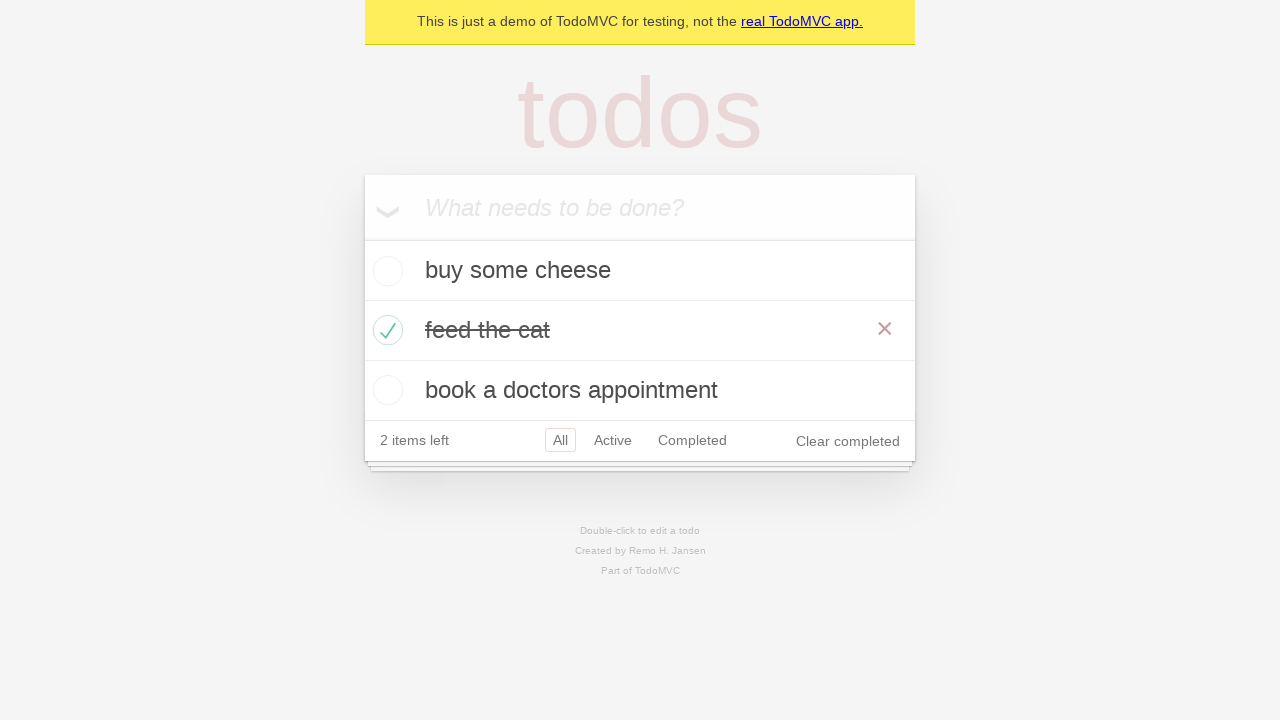

Clicked 'All' filter at (560, 440) on internal:role=link[name="All"i]
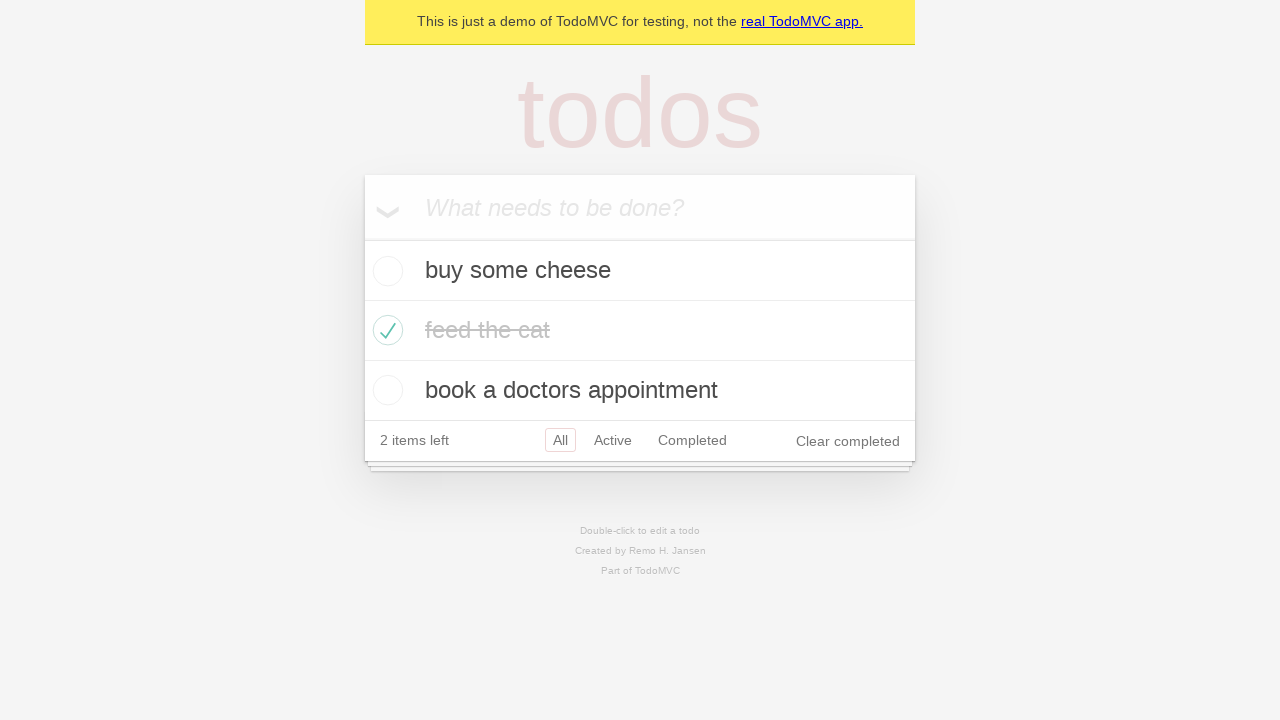

Clicked 'Active' filter at (613, 440) on internal:role=link[name="Active"i]
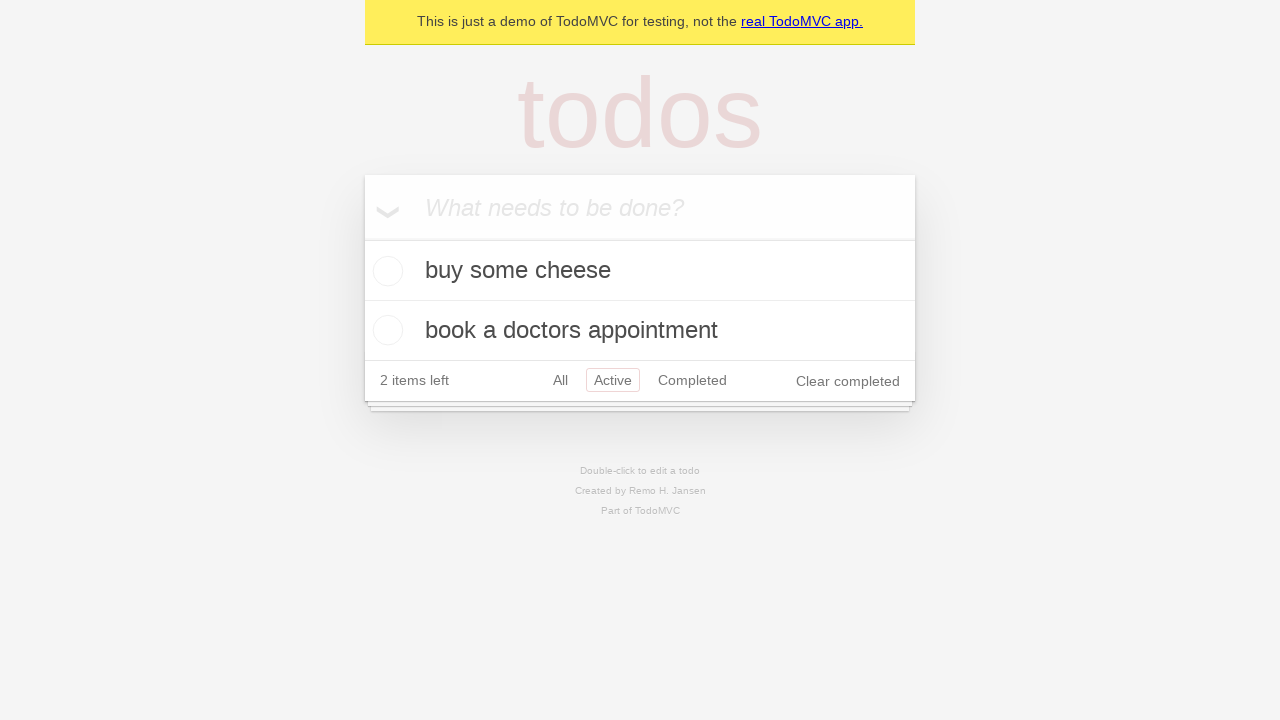

Clicked 'Completed' filter at (692, 380) on internal:role=link[name="Completed"i]
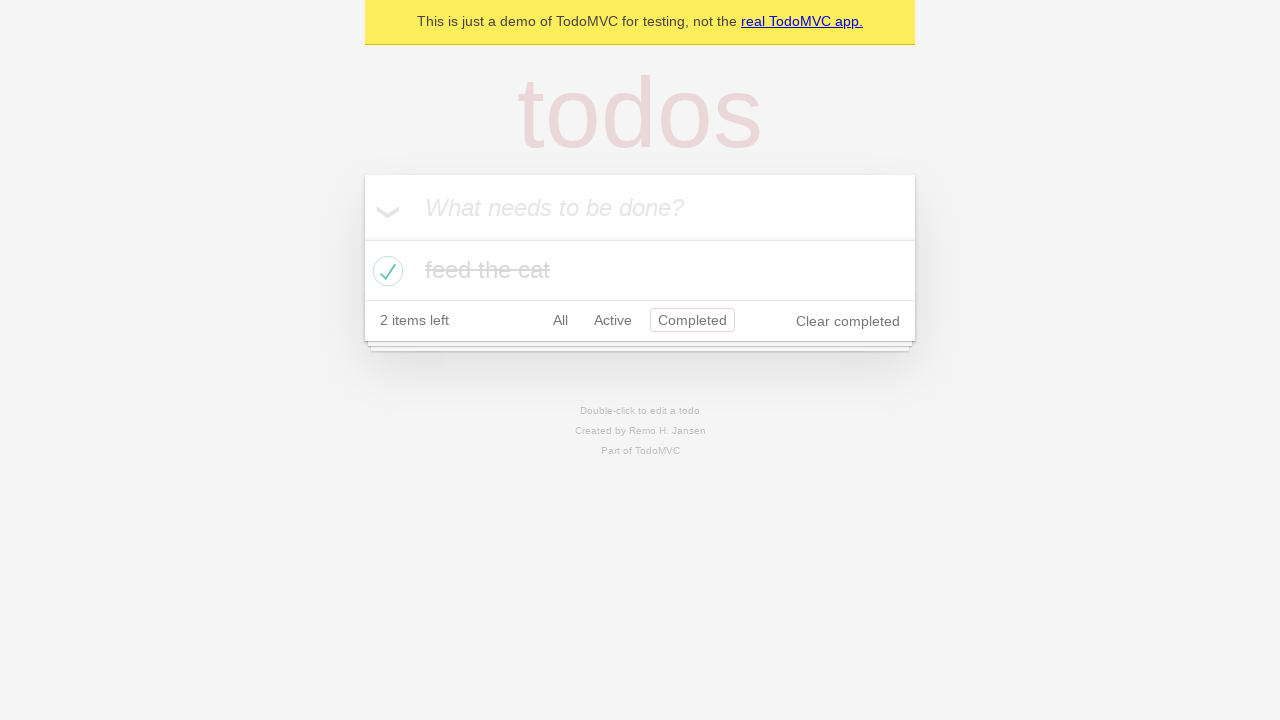

Navigated back using browser back button
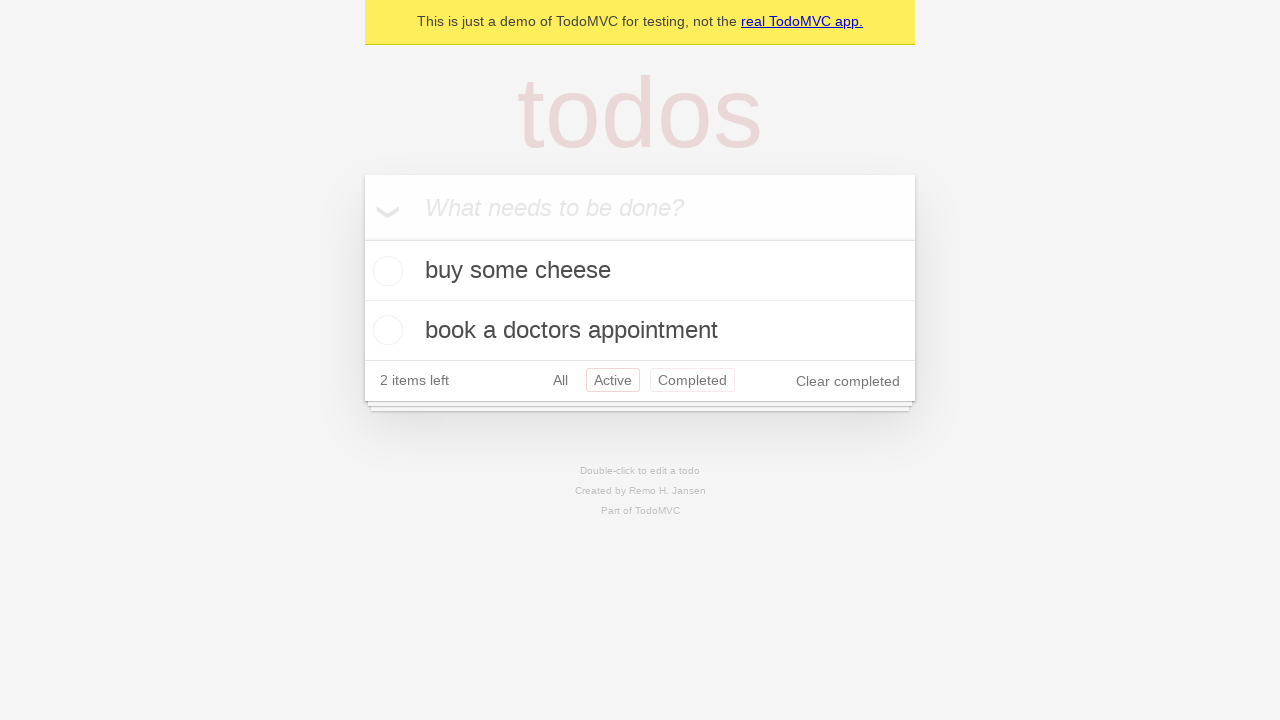

Navigated back again using browser back button
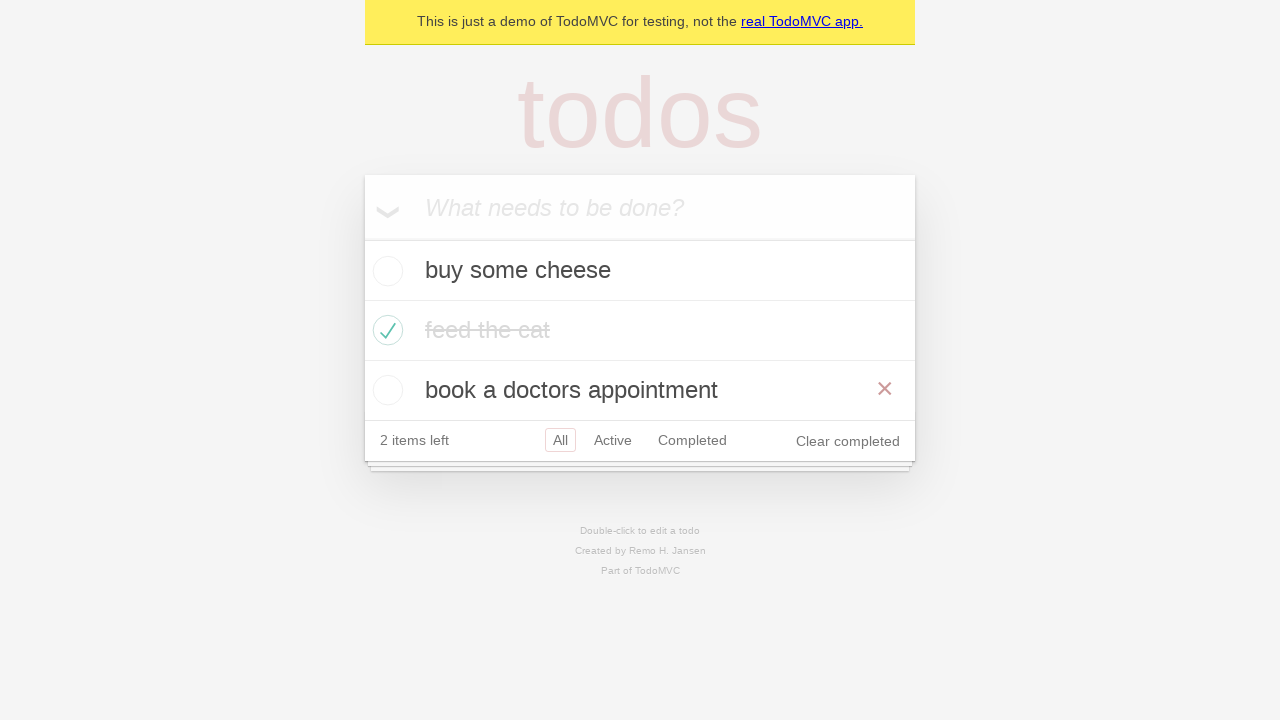

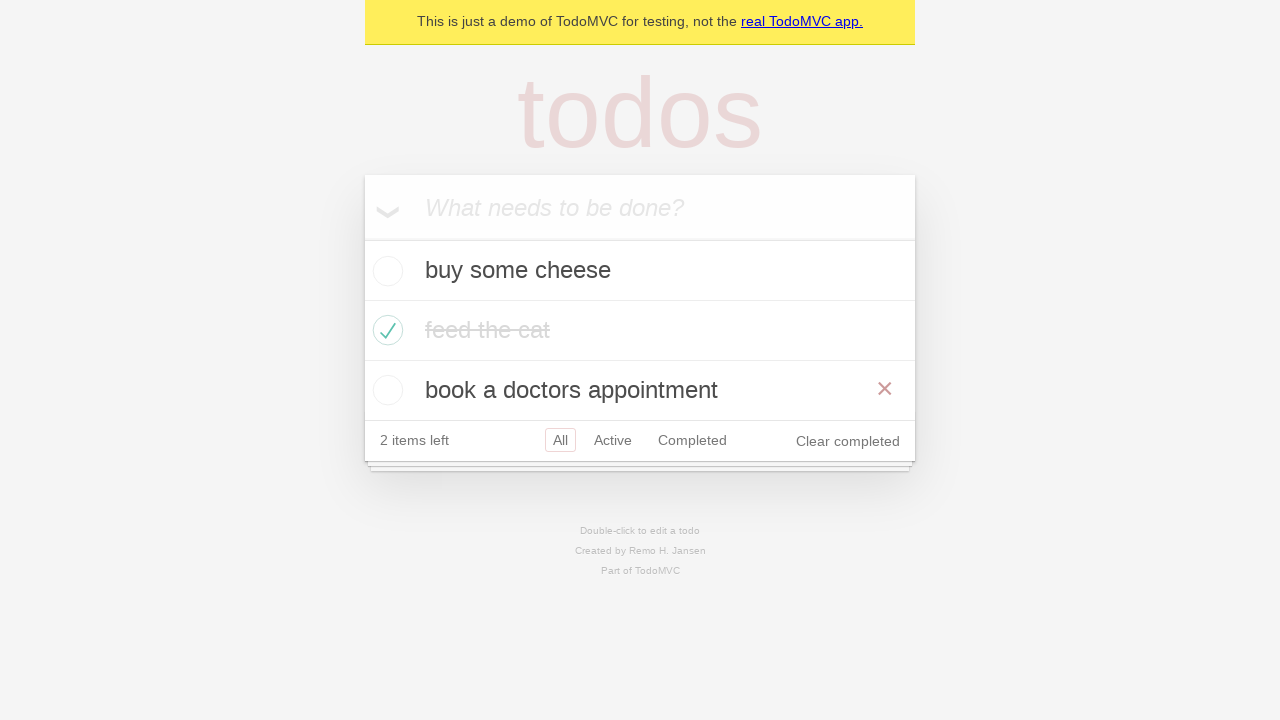